Searches for "phone" on the website and verifies that search results are displayed

Starting URL: https://www.testotomasyonu.com

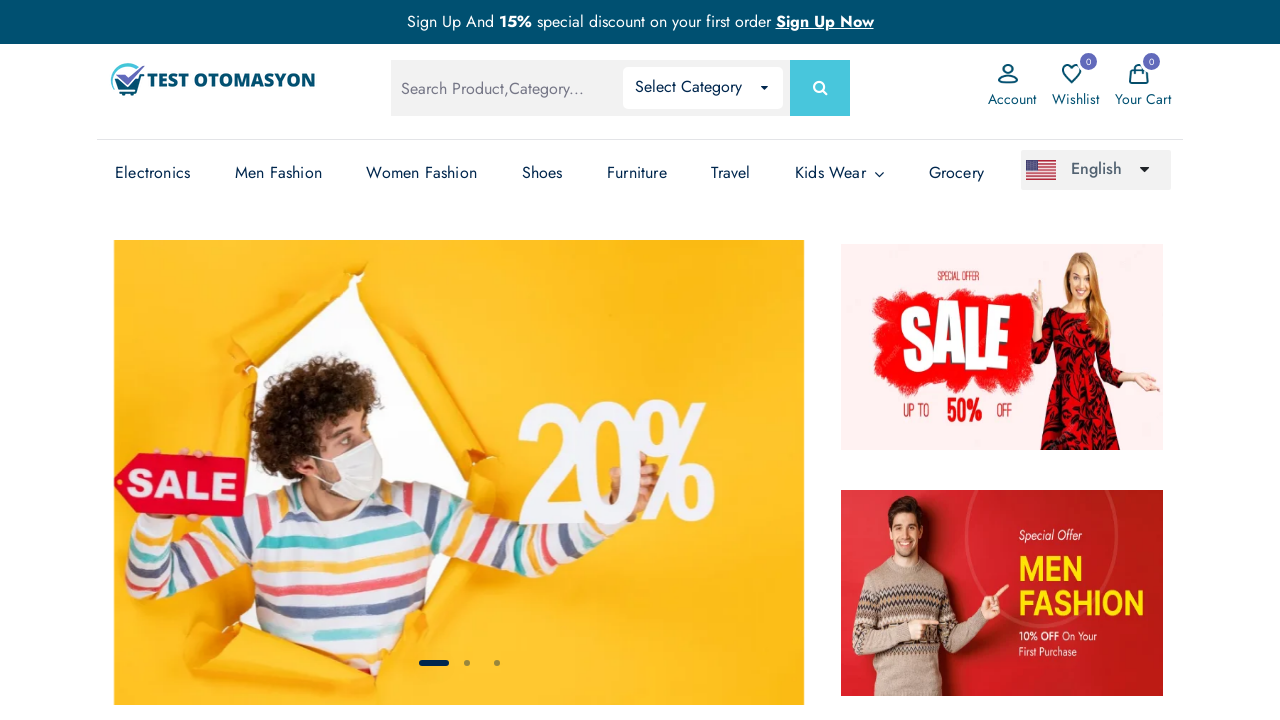

Filled search box with 'phone' on #global-search
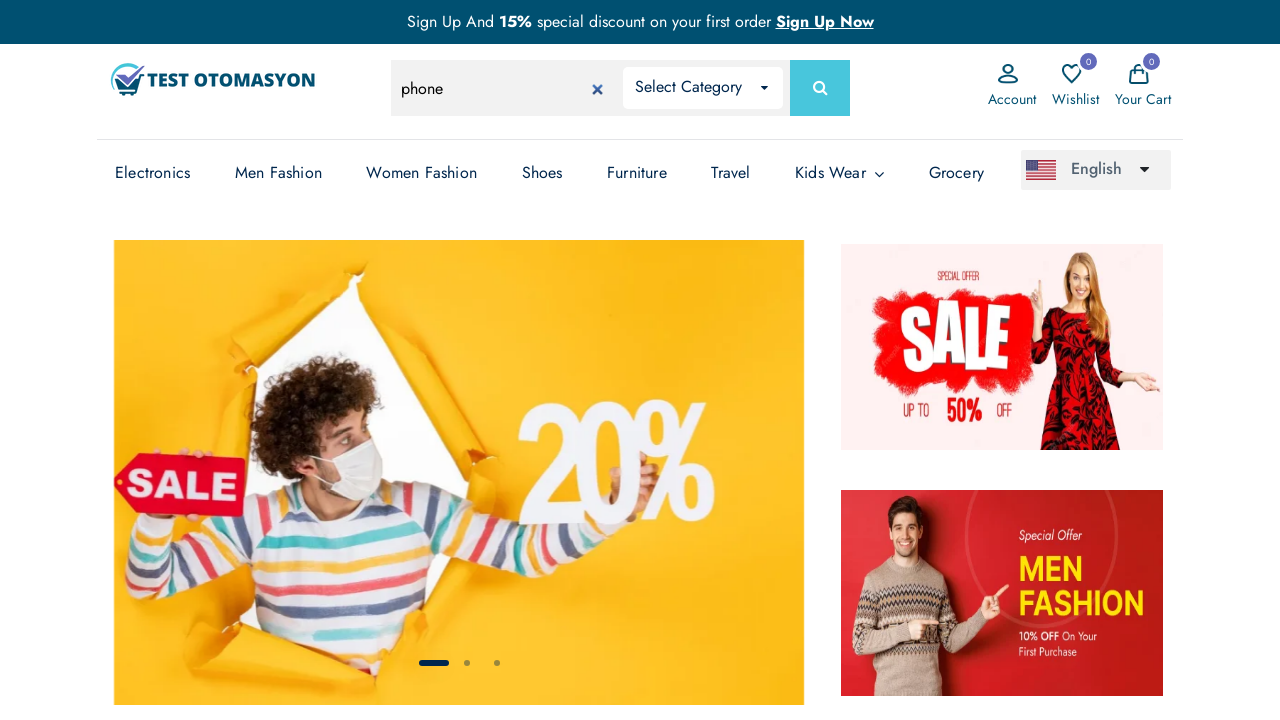

Pressed Enter to submit search on #global-search
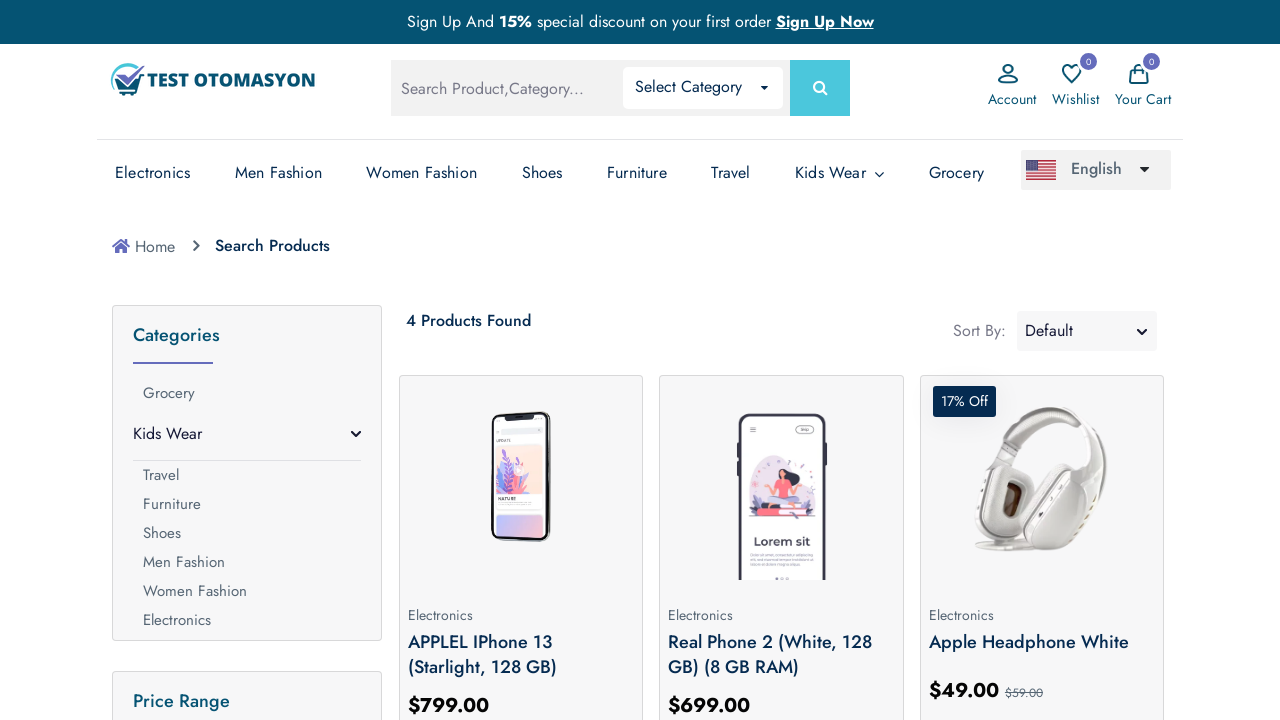

Search results loaded and product boxes are visible
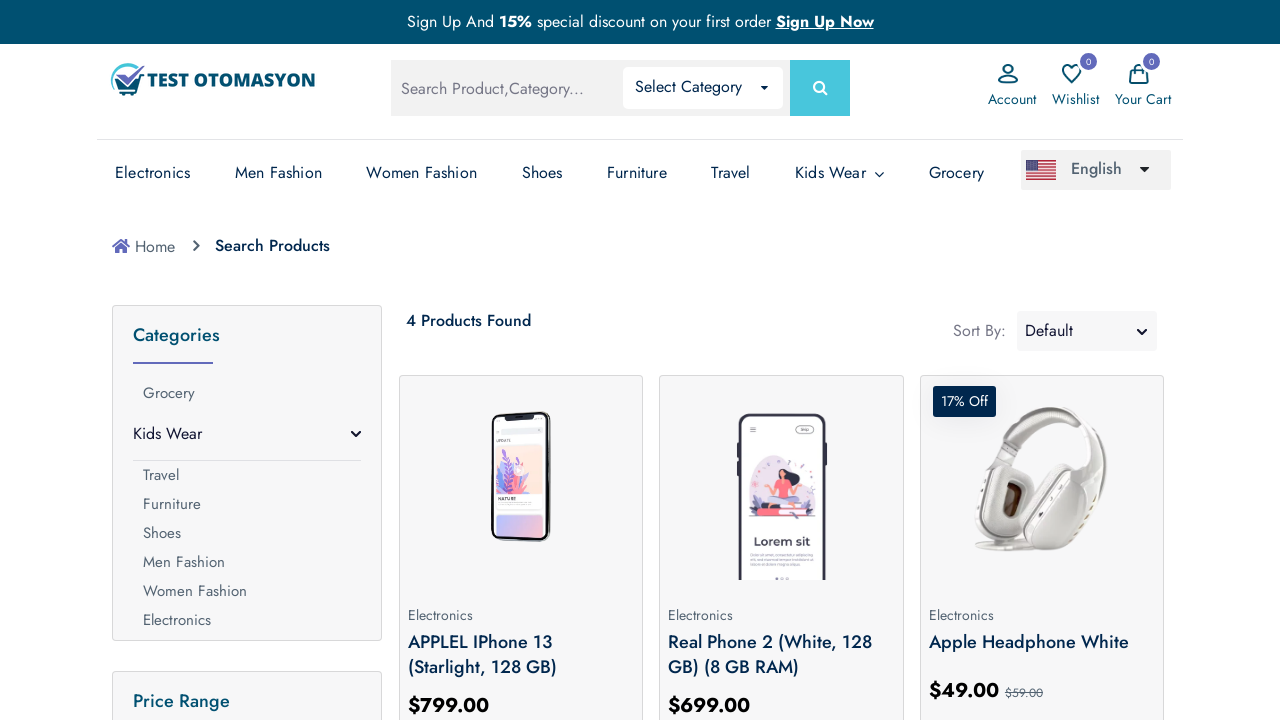

Retrieved all product elements from search results
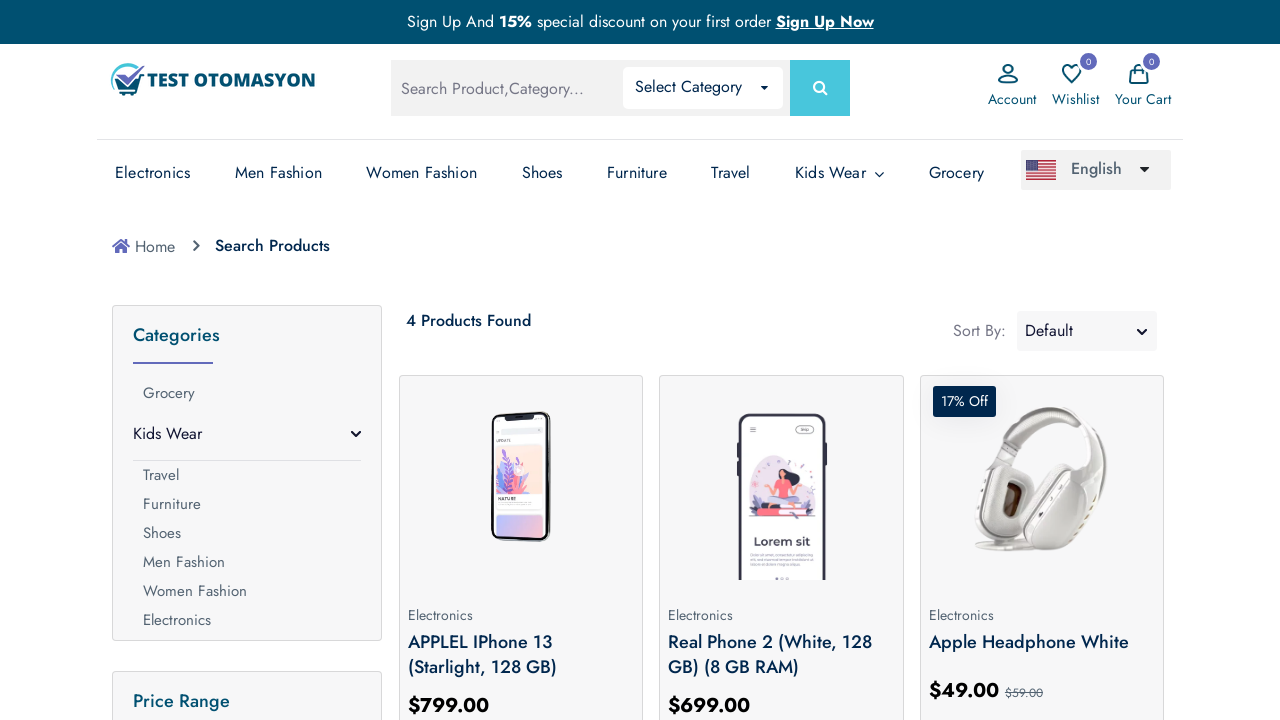

Verified that search results contain 4 products
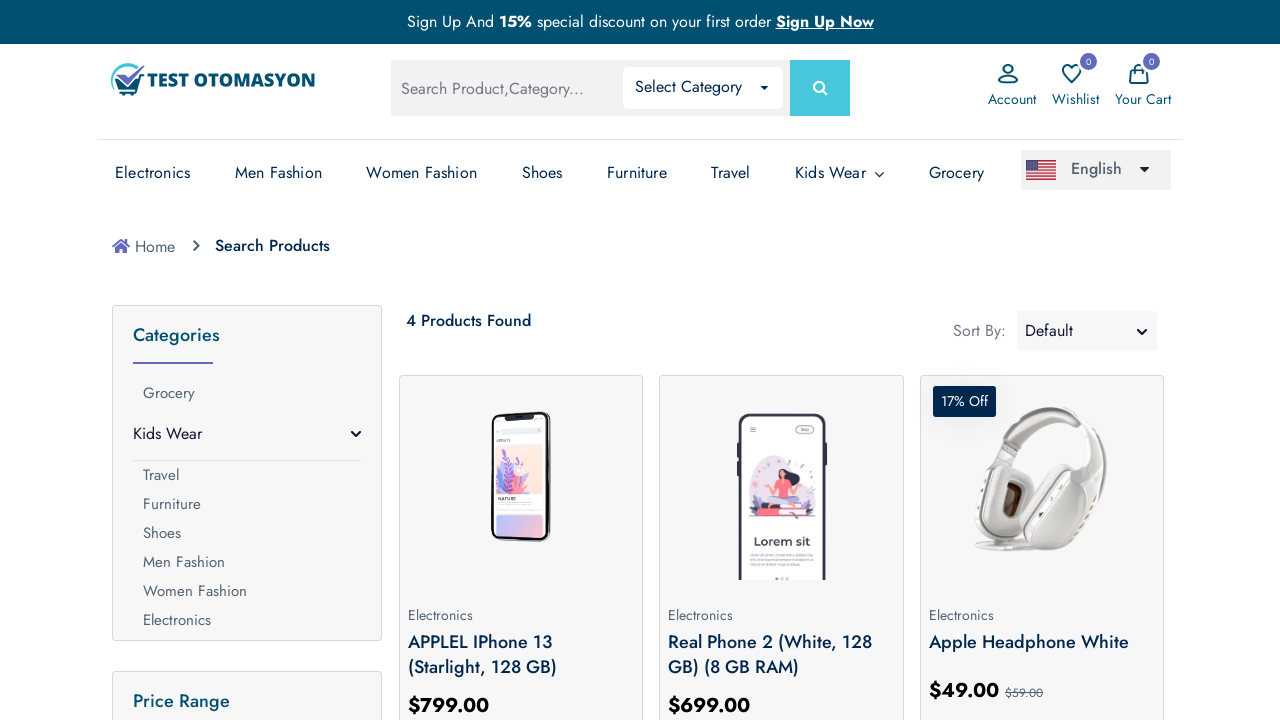

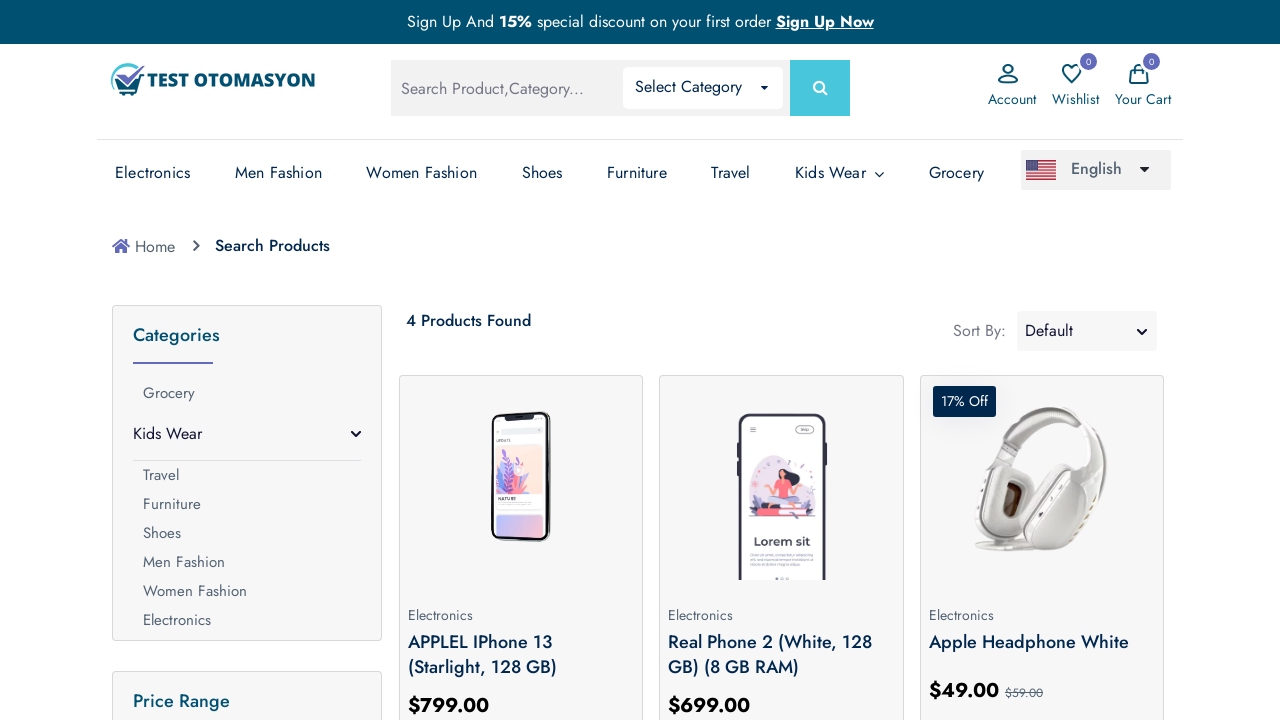